Tests dynamic loading functionality by clicking the Start button and verifying that "Hello World!" text appears after the loading completes (alternative implementation)

Starting URL: https://the-internet.herokuapp.com/dynamic_loading/1

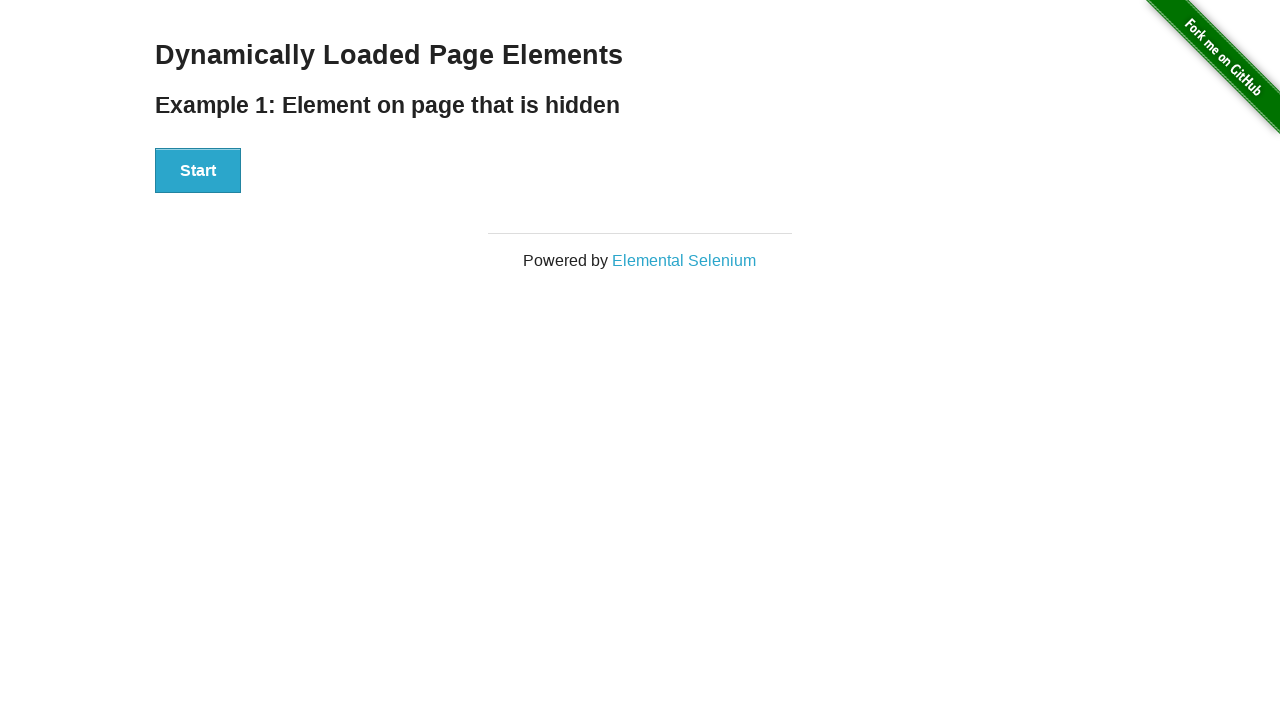

Clicked the Start button at (198, 171) on xpath=//*[.='Start']
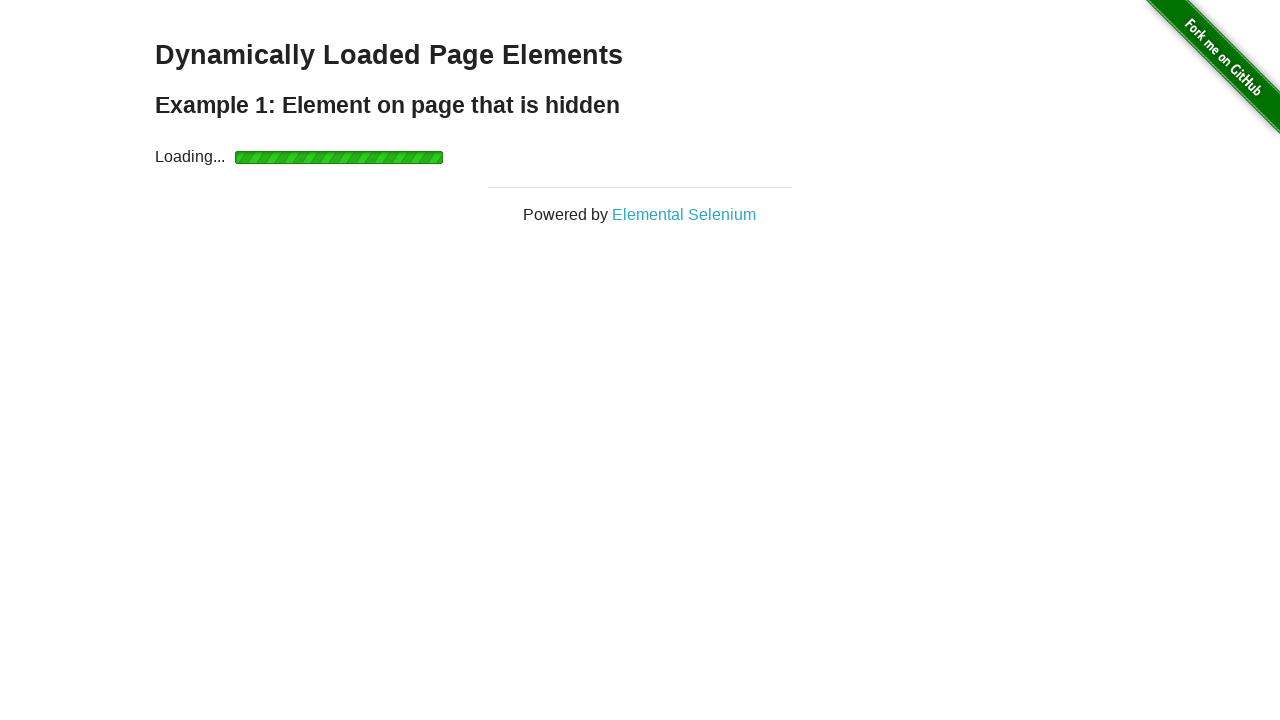

Waited for Hello World text to become visible
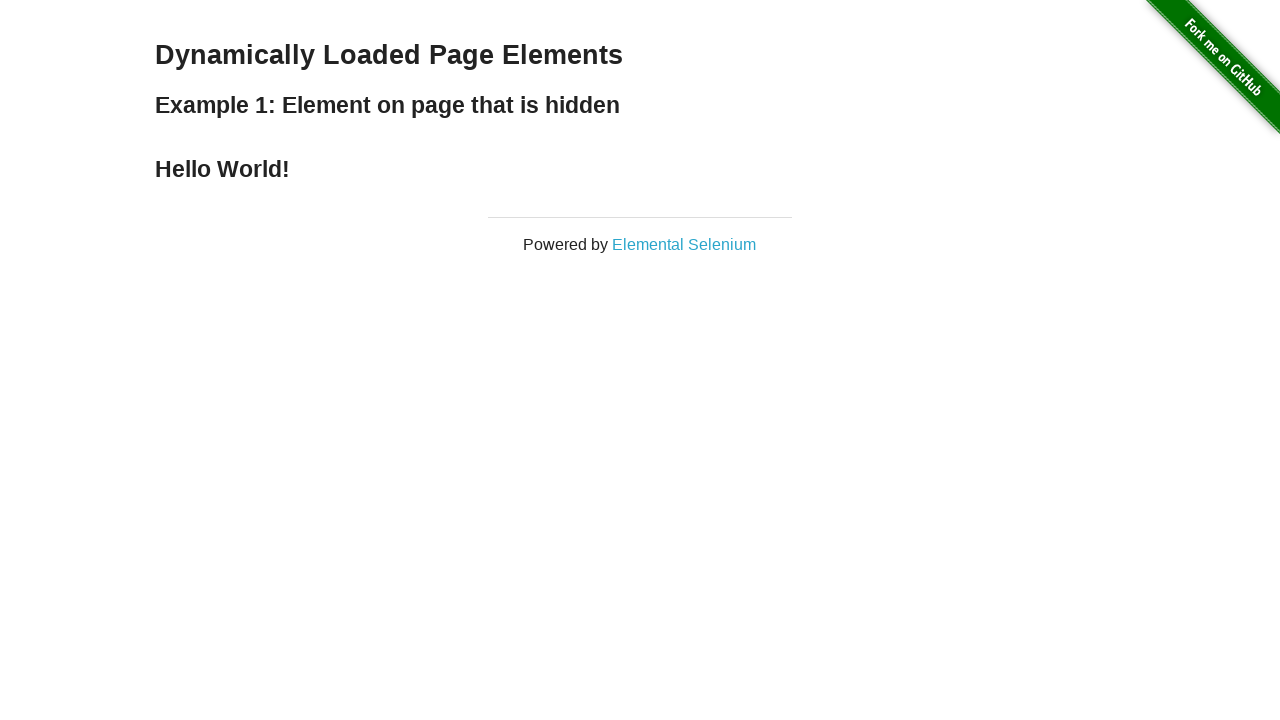

Located the Hello World element
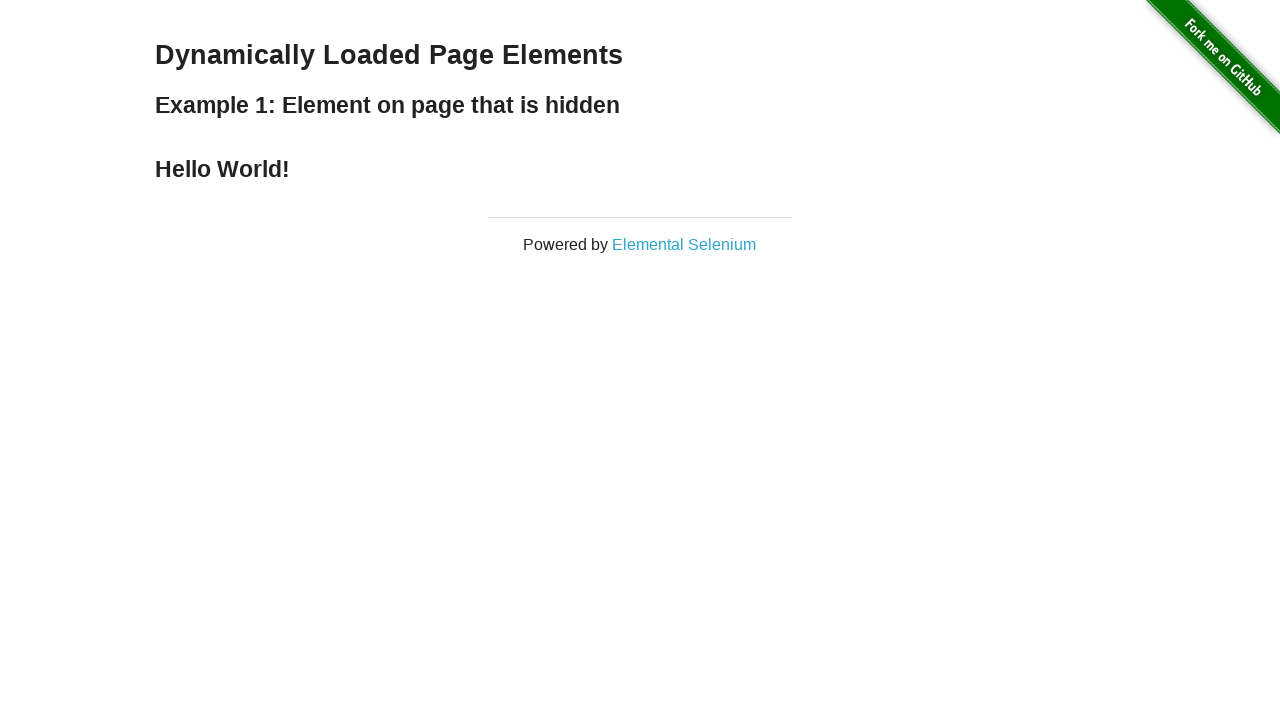

Verified that Hello World text content matches expected value
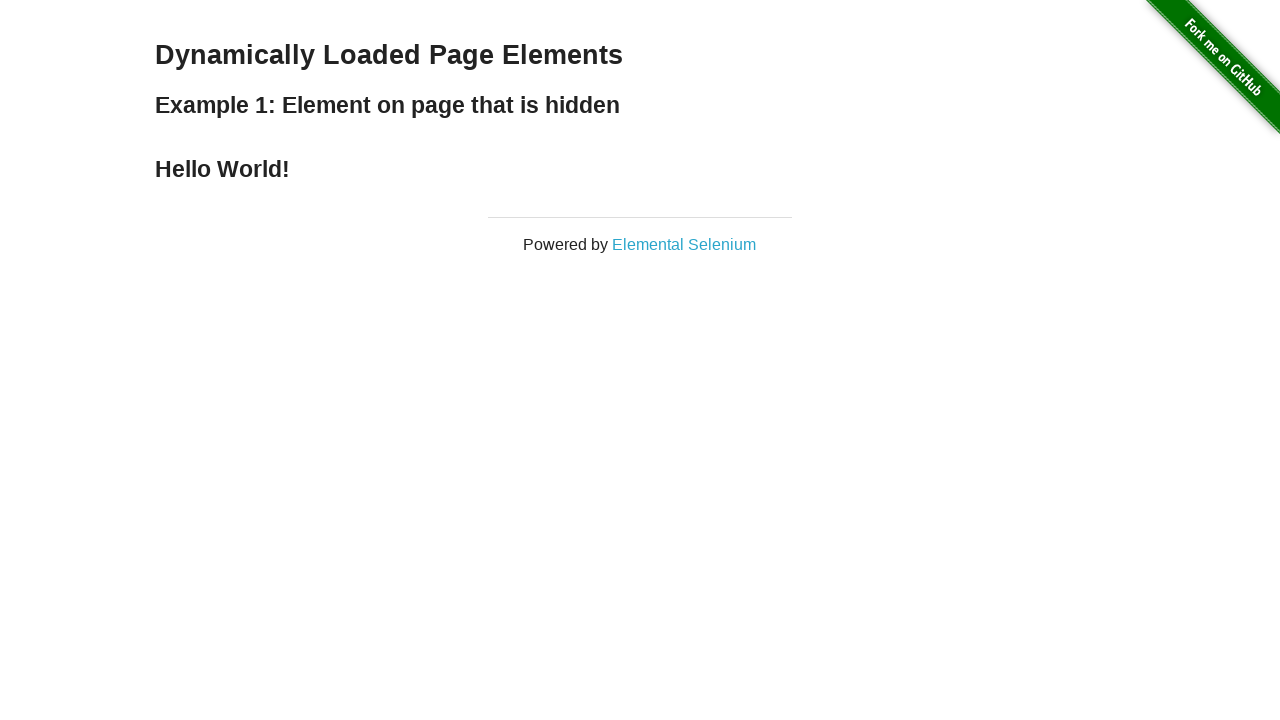

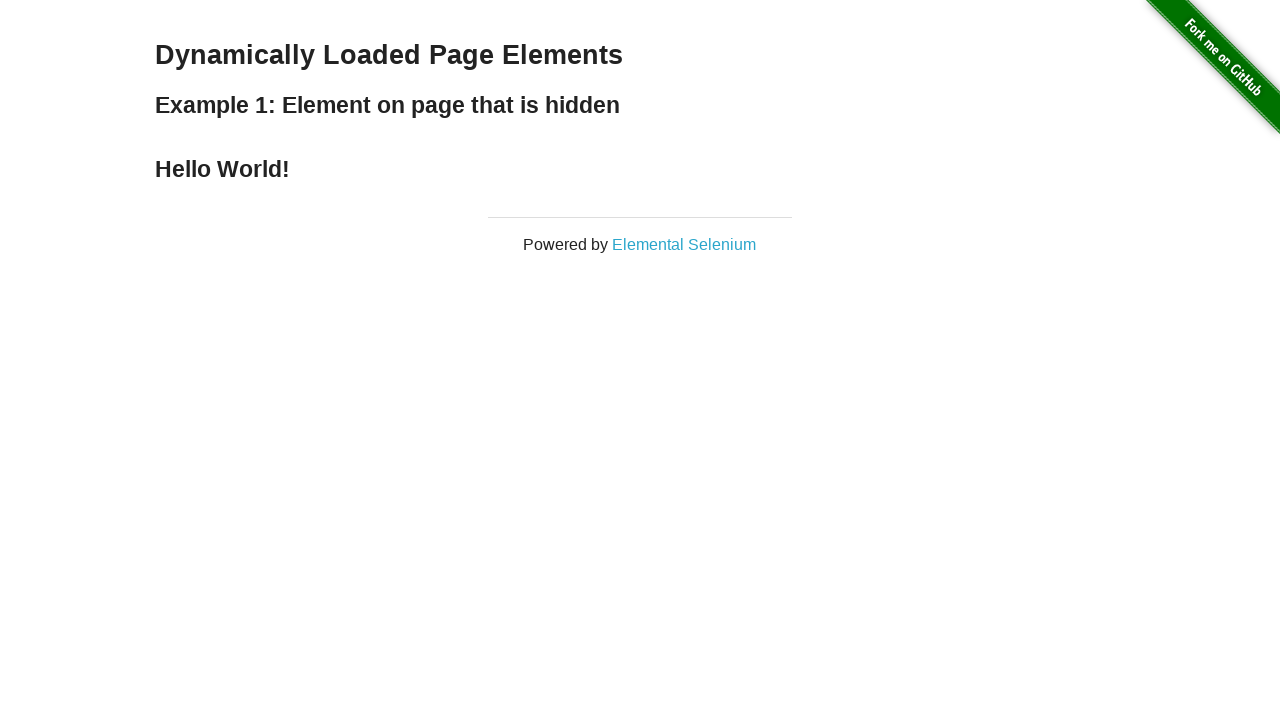